Tests the autocomplete input field by using keyboard modifier keys (Shift) to type text with a capital letter, simulating typing "Burak" in the single autocomplete container.

Starting URL: https://demoqa.com/auto-complete

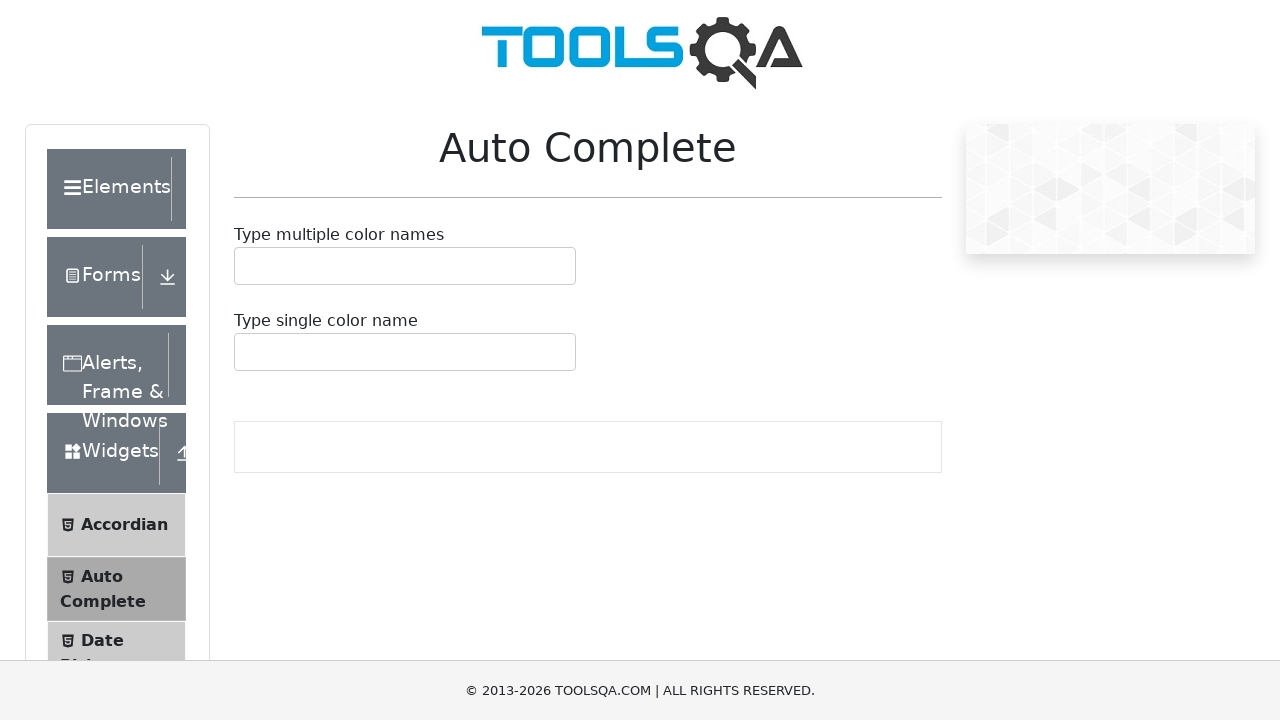

Clicked on the single autocomplete container input field at (405, 352) on #autoCompleteSingleContainer
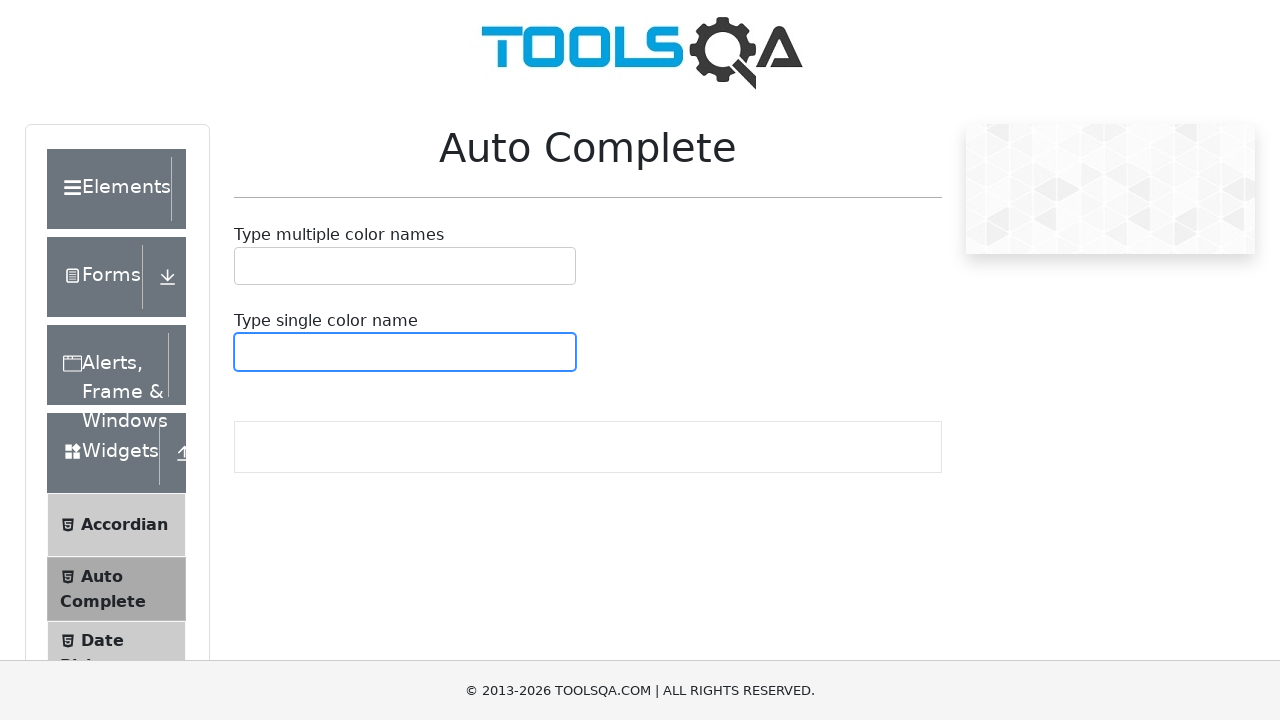

Pressed Shift key down
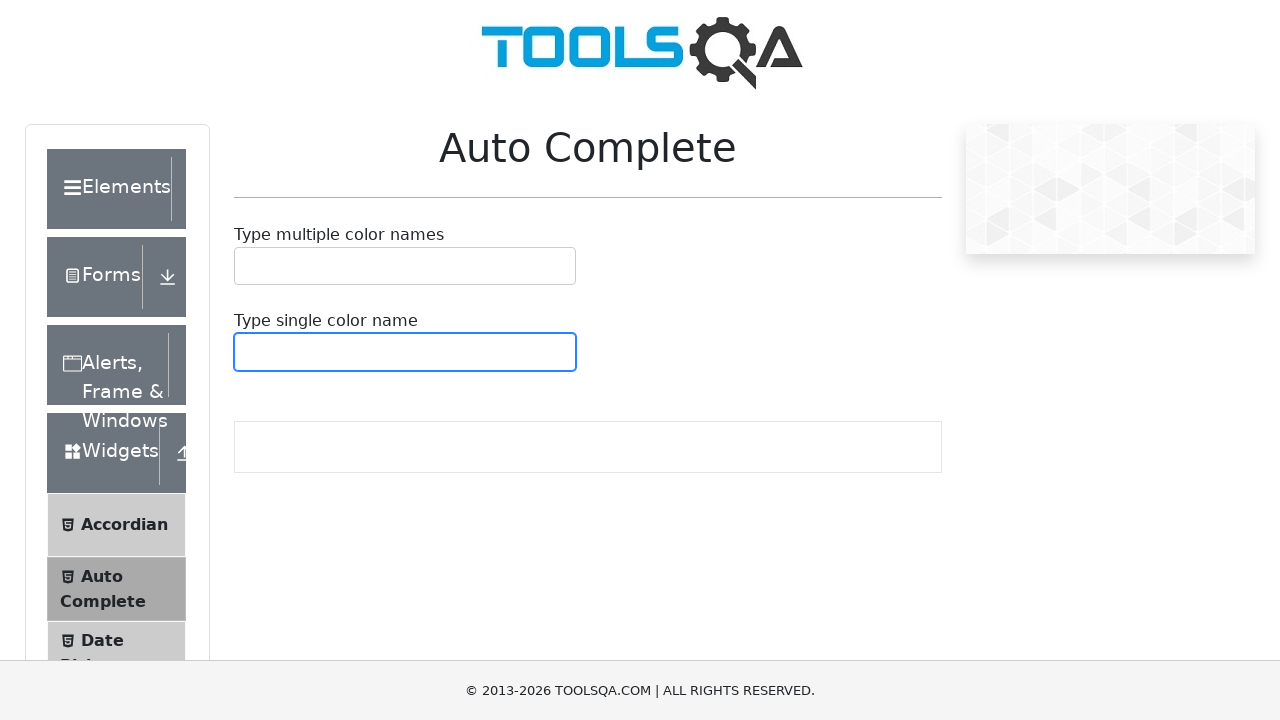

Pressed 'b' key with Shift modifier to type capital 'B'
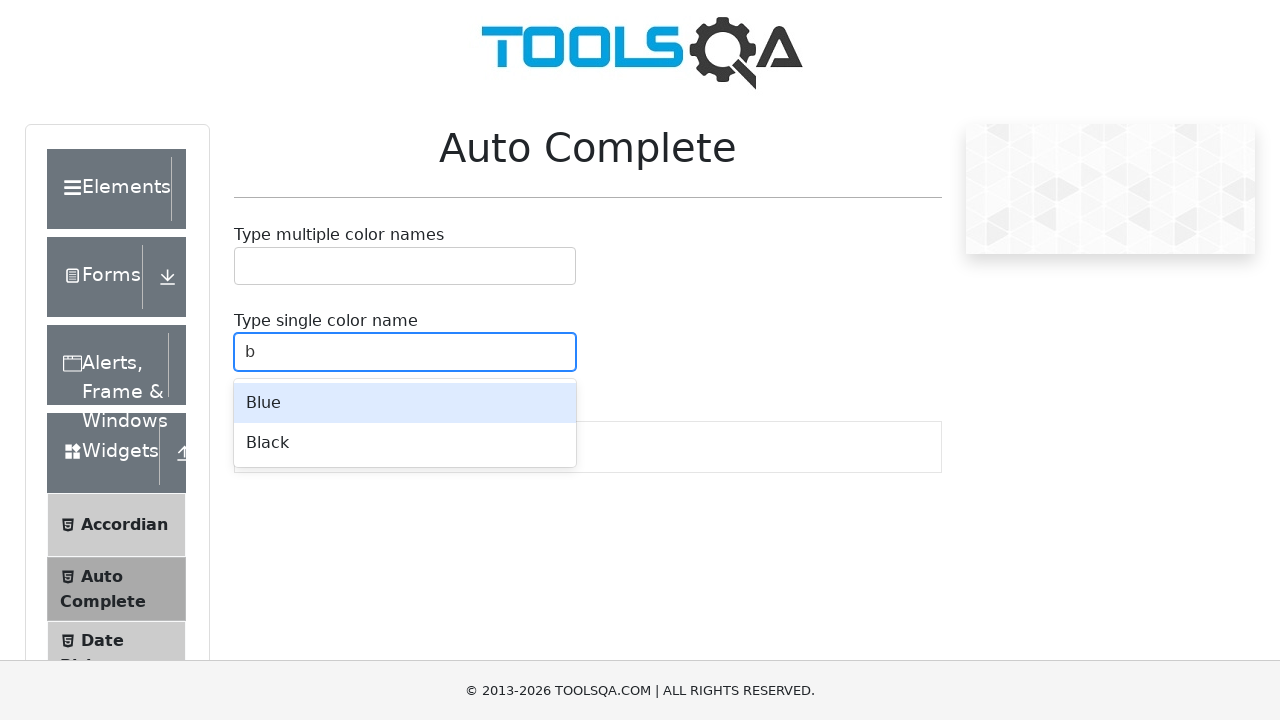

Released Shift key
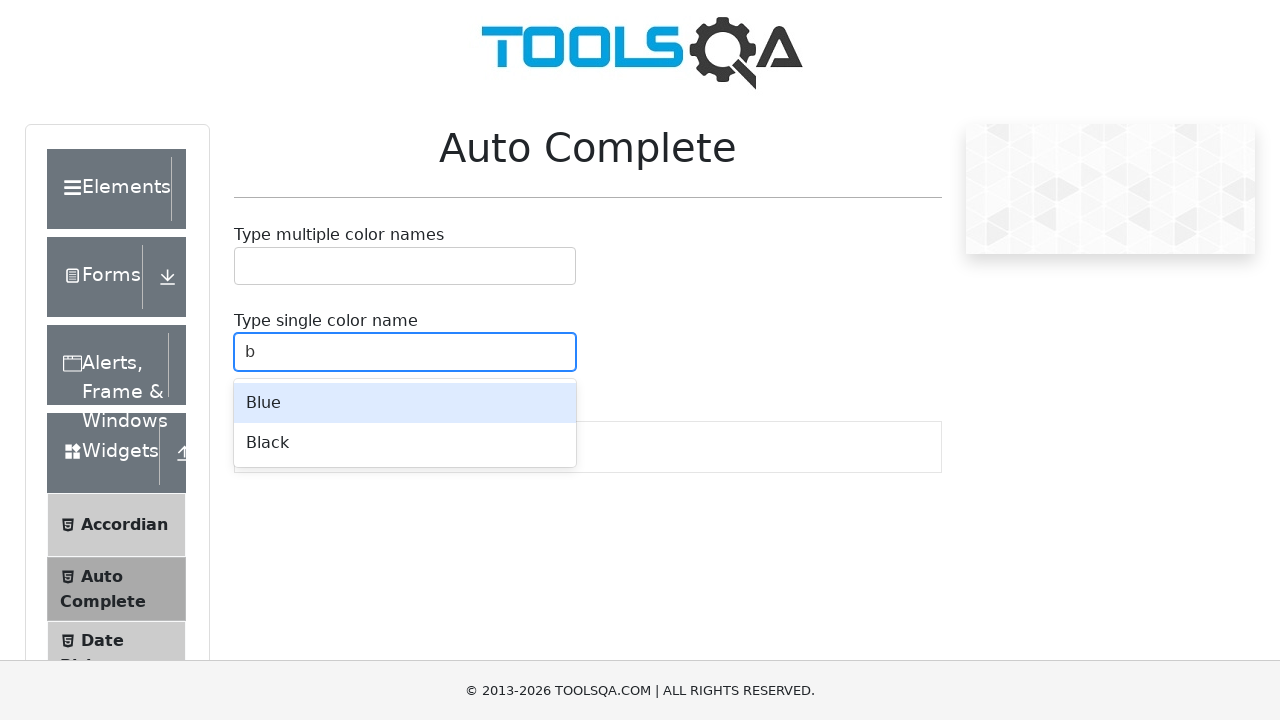

Typed 'urak' to complete the name 'Burak'
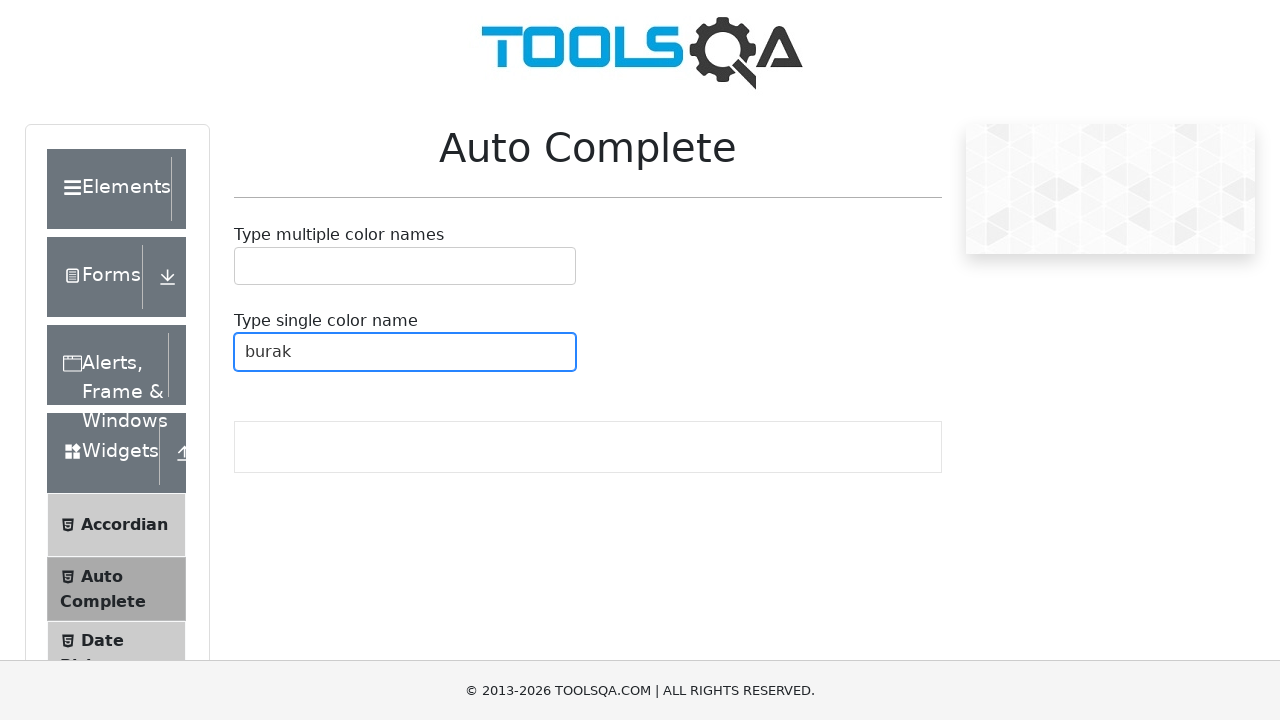

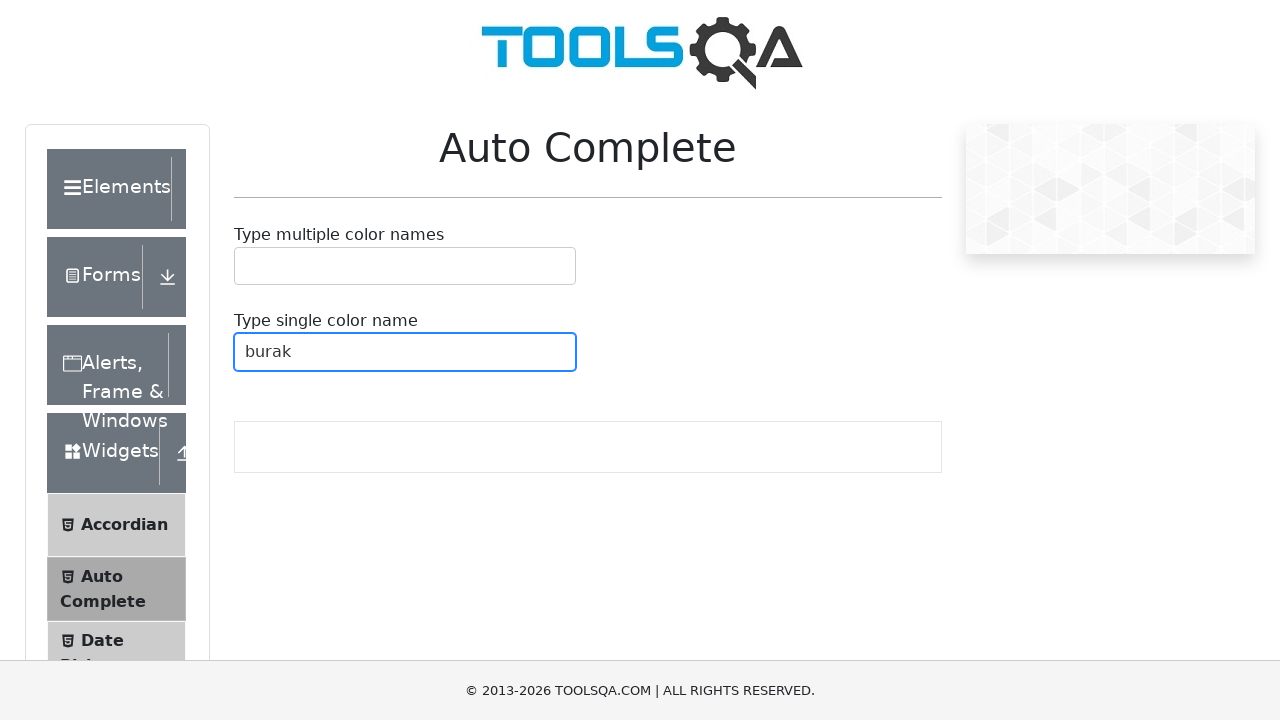